Tests calculator addition with rounding - adds 3.3 and 4.4, then rounds the result to get 7

Starting URL: https://testsheepnz.github.io/BasicCalculator.html

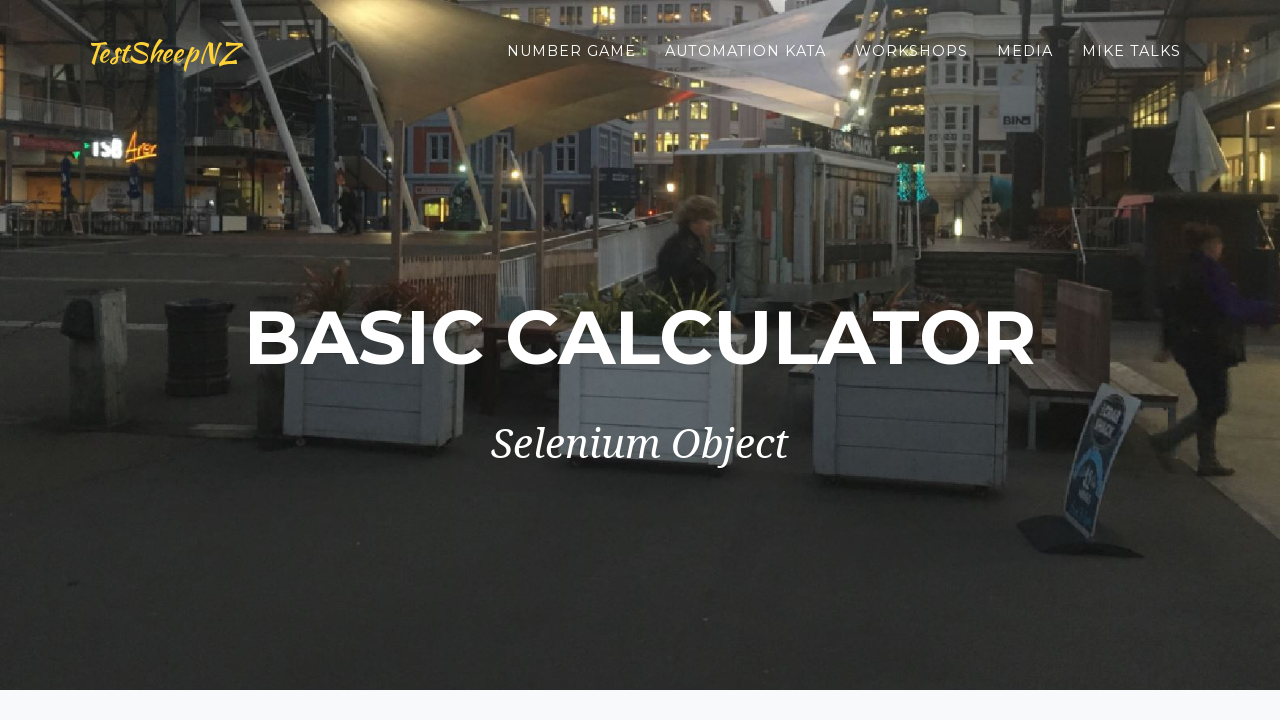

Filled first number field with '3.3' on input#number1Field
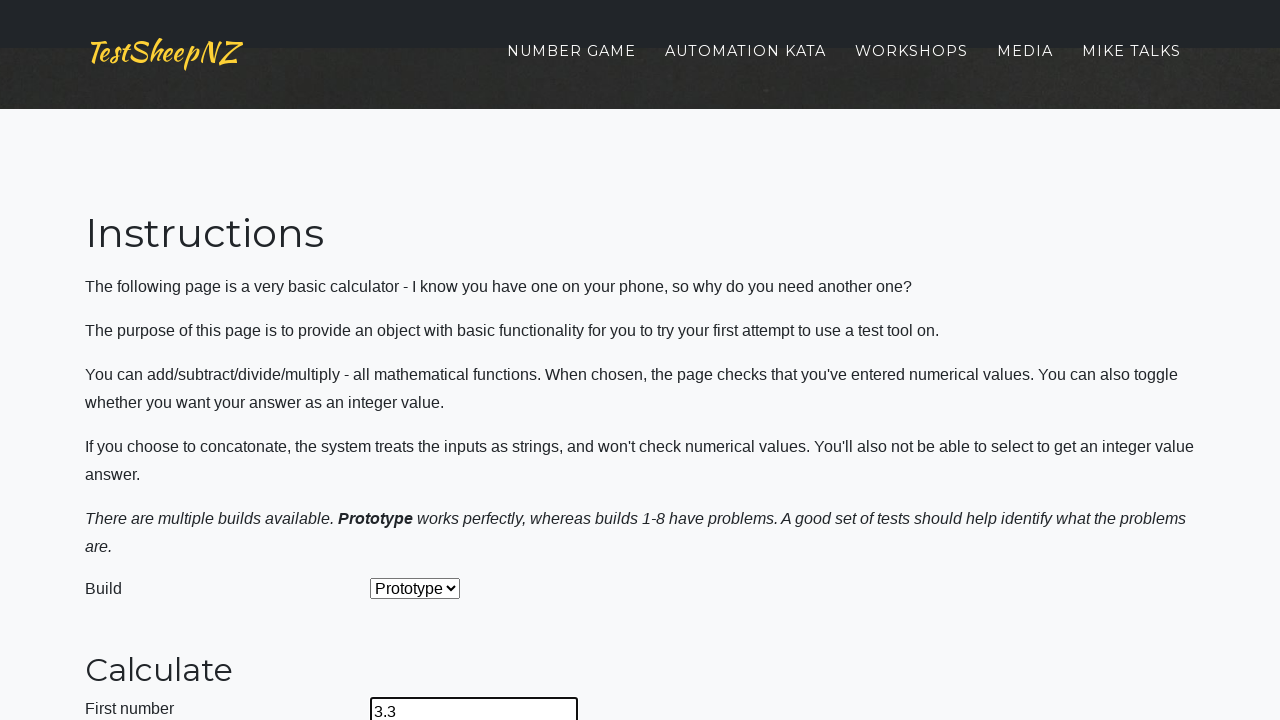

Filled second number field with '4.4' on input#number2Field
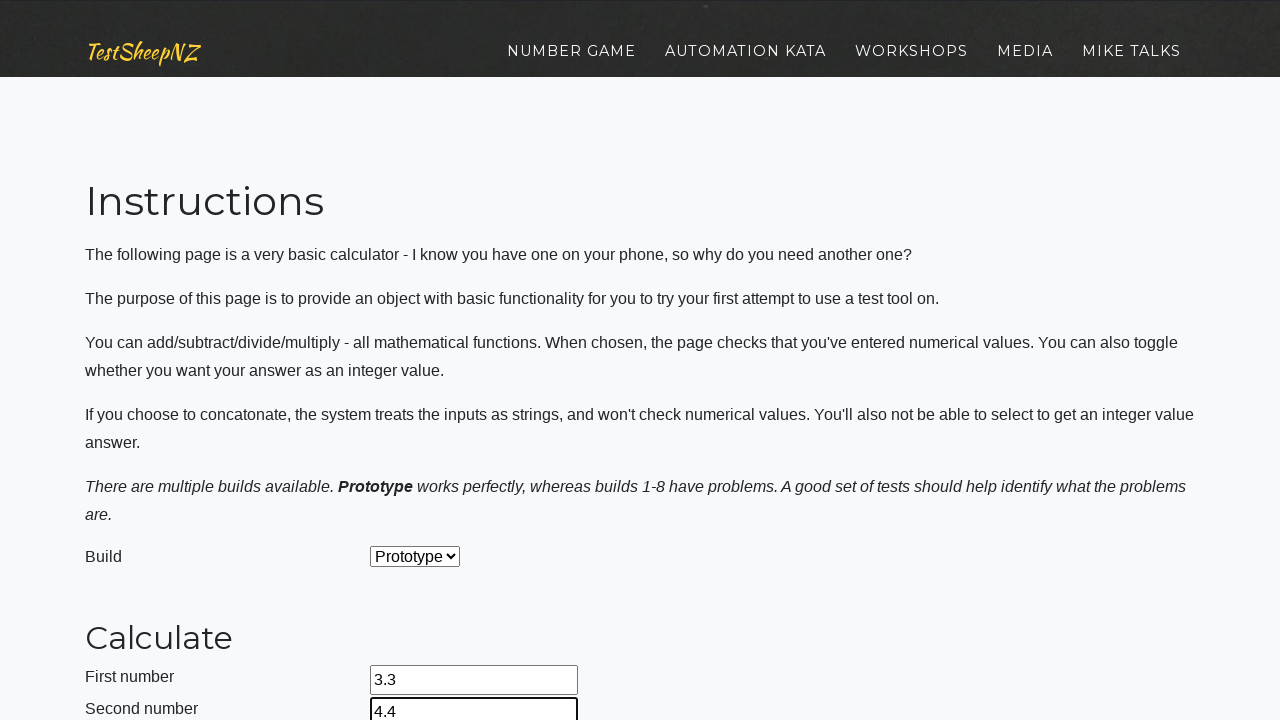

Selected addition operation from dropdown on select#selectOperationDropdown
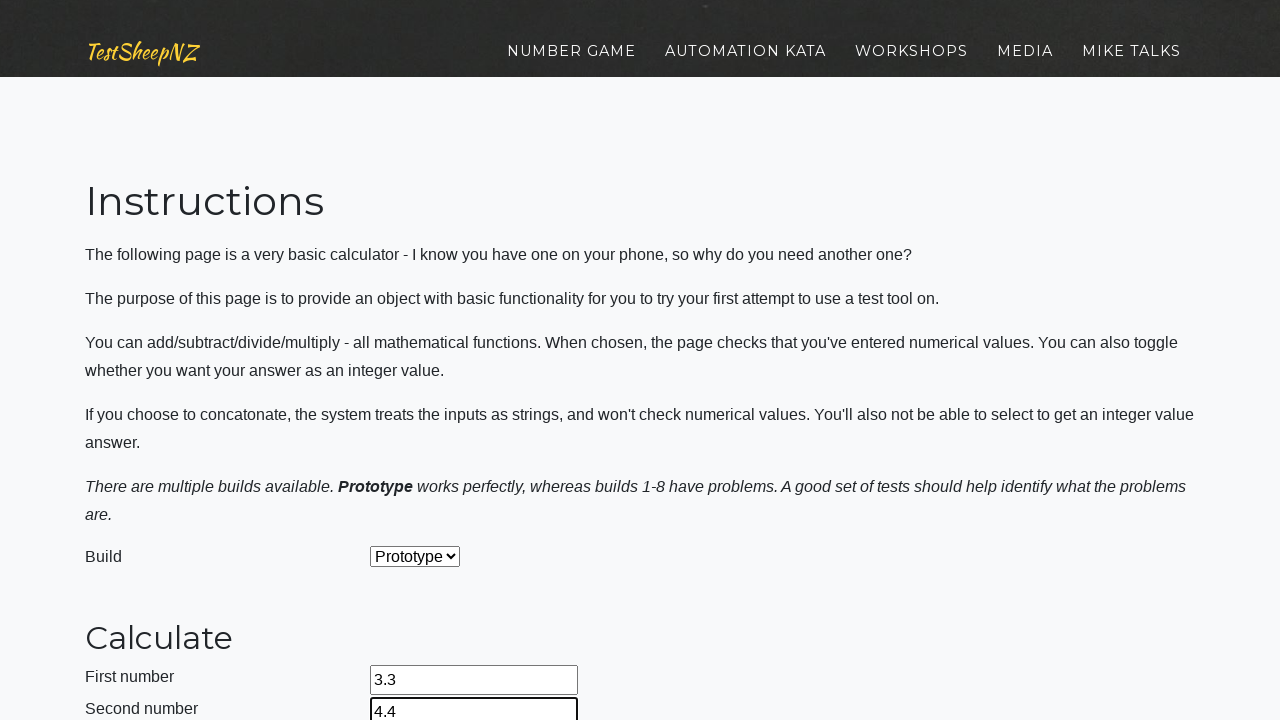

Clicked calculate button at (422, 361) on input#calculateButton
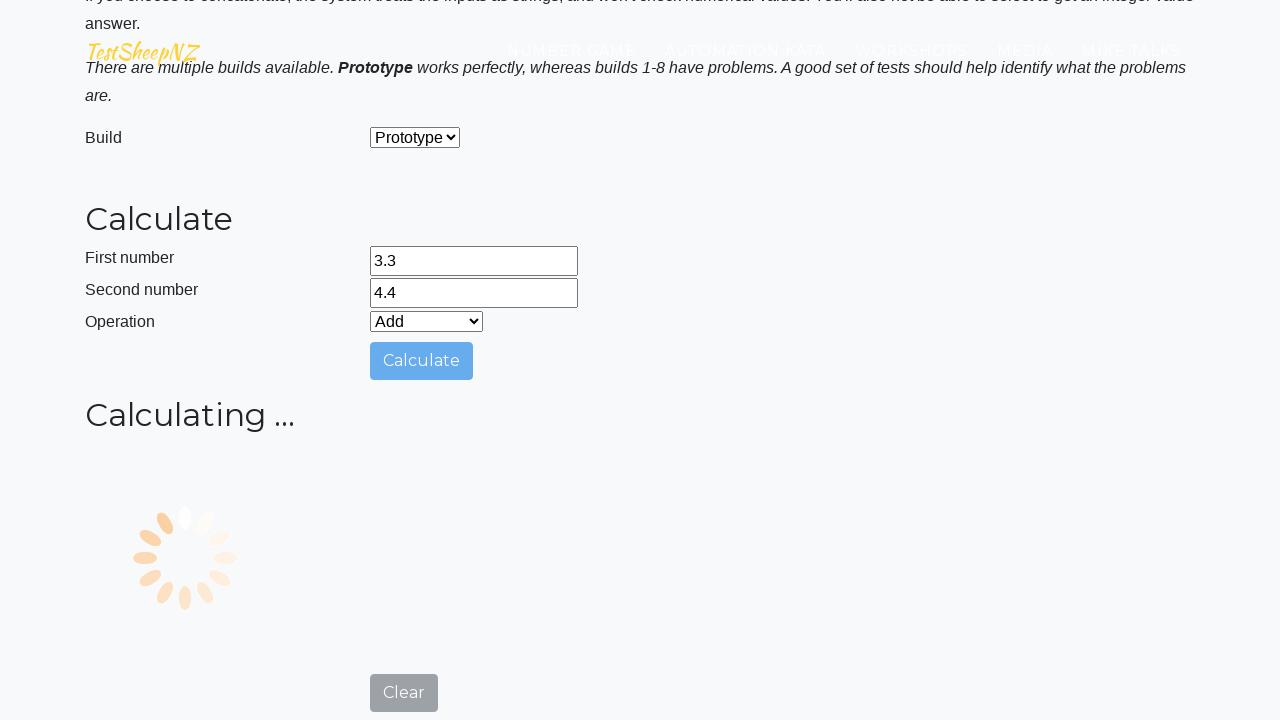

Checked integer/rounding checkbox at (376, 428) on input#integerSelect
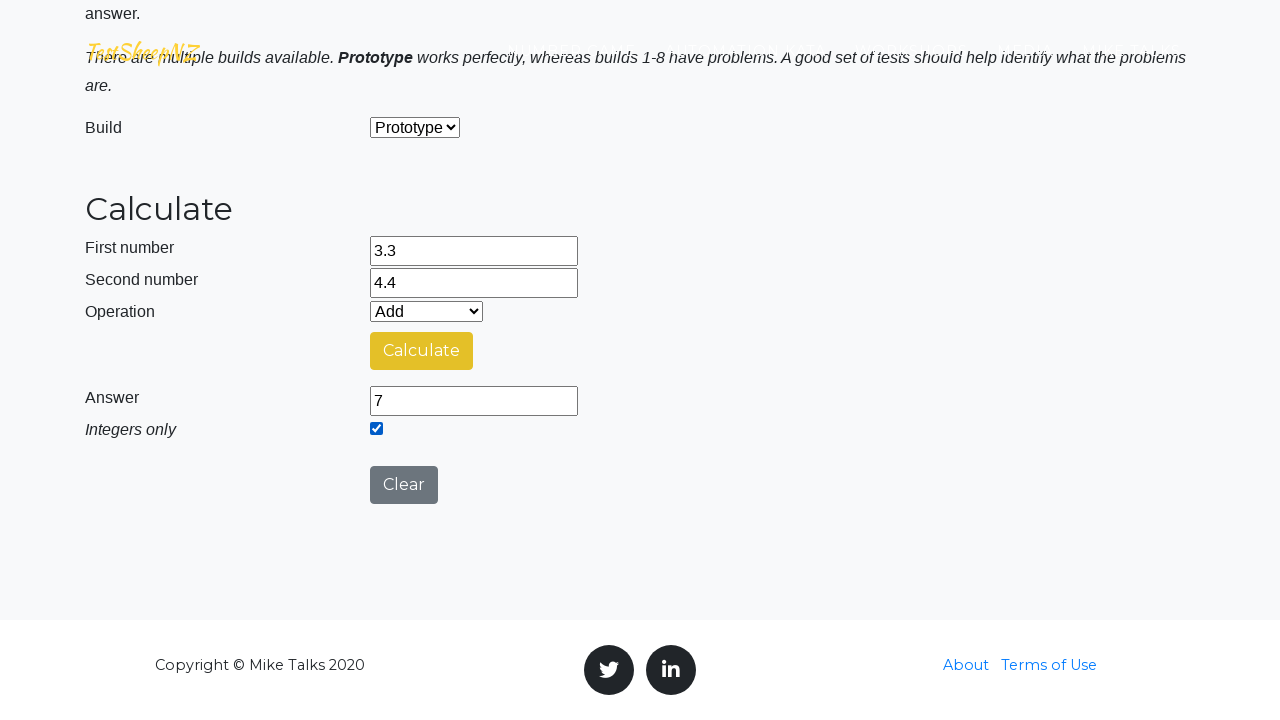

Verified rounded result equals '7'
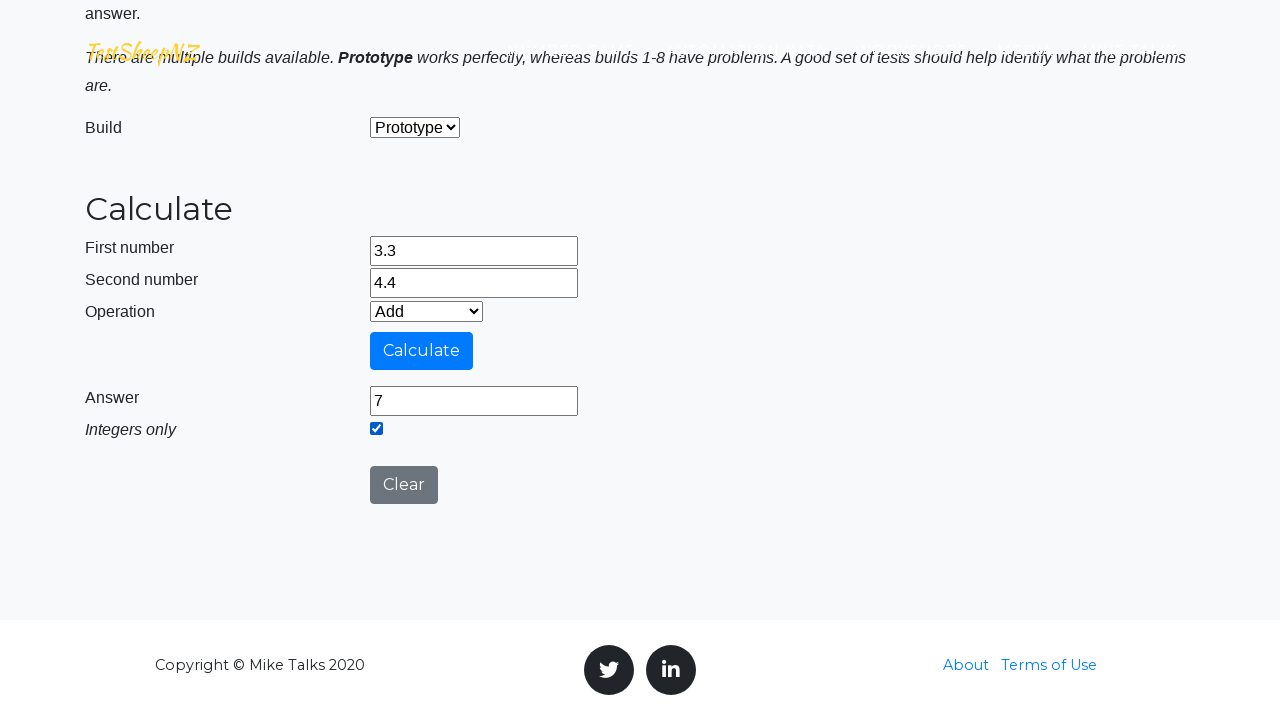

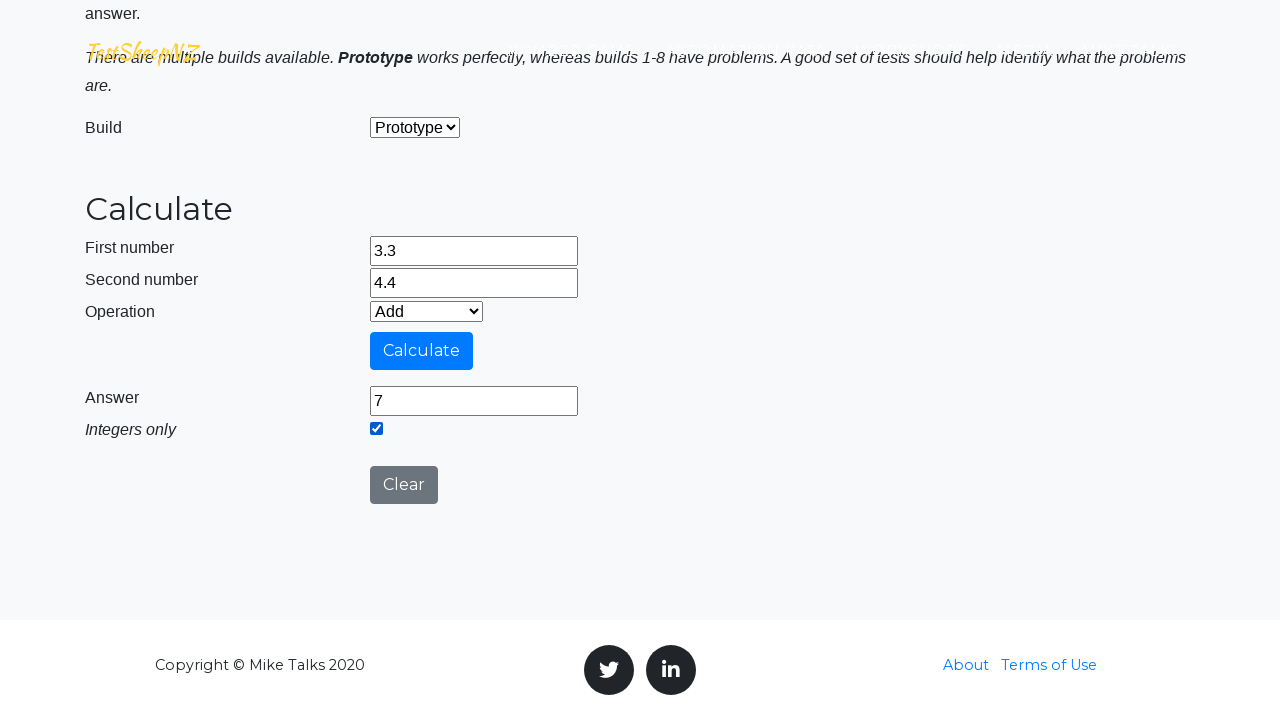